Navigates to GitHub homepage and fills in the email field in the hero section

Starting URL: https://www.github.com

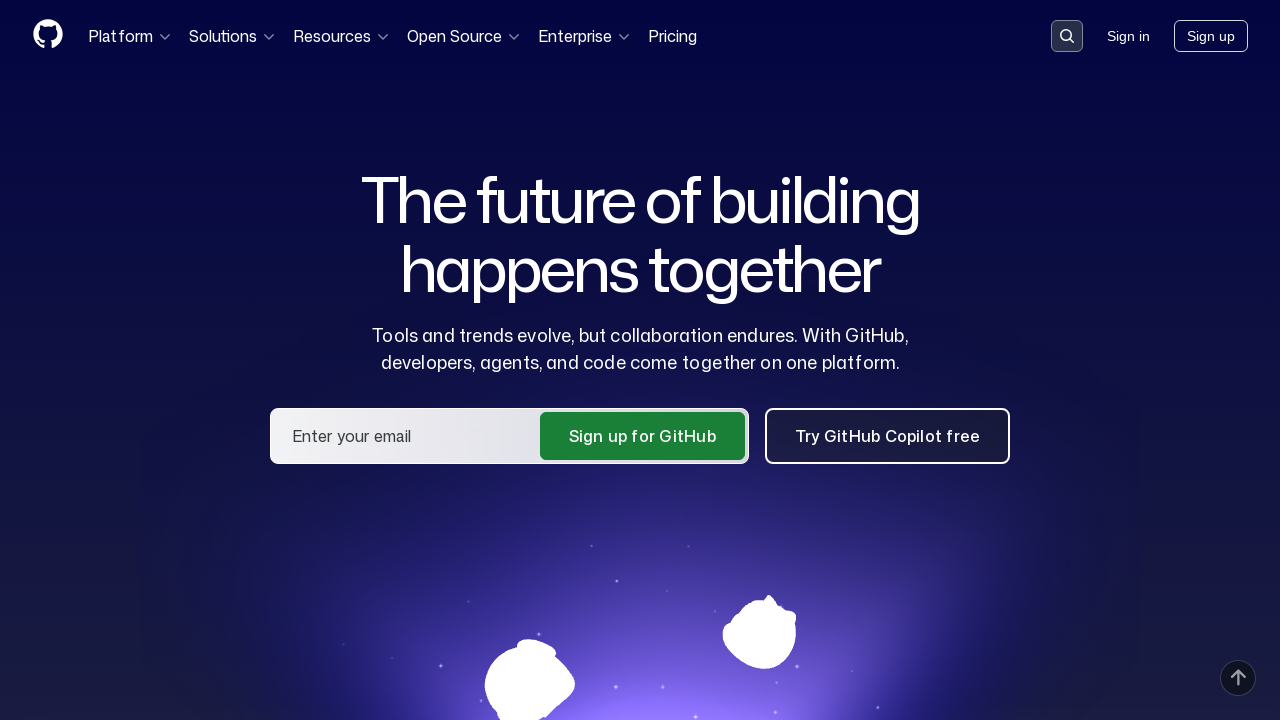

Navigated to GitHub homepage
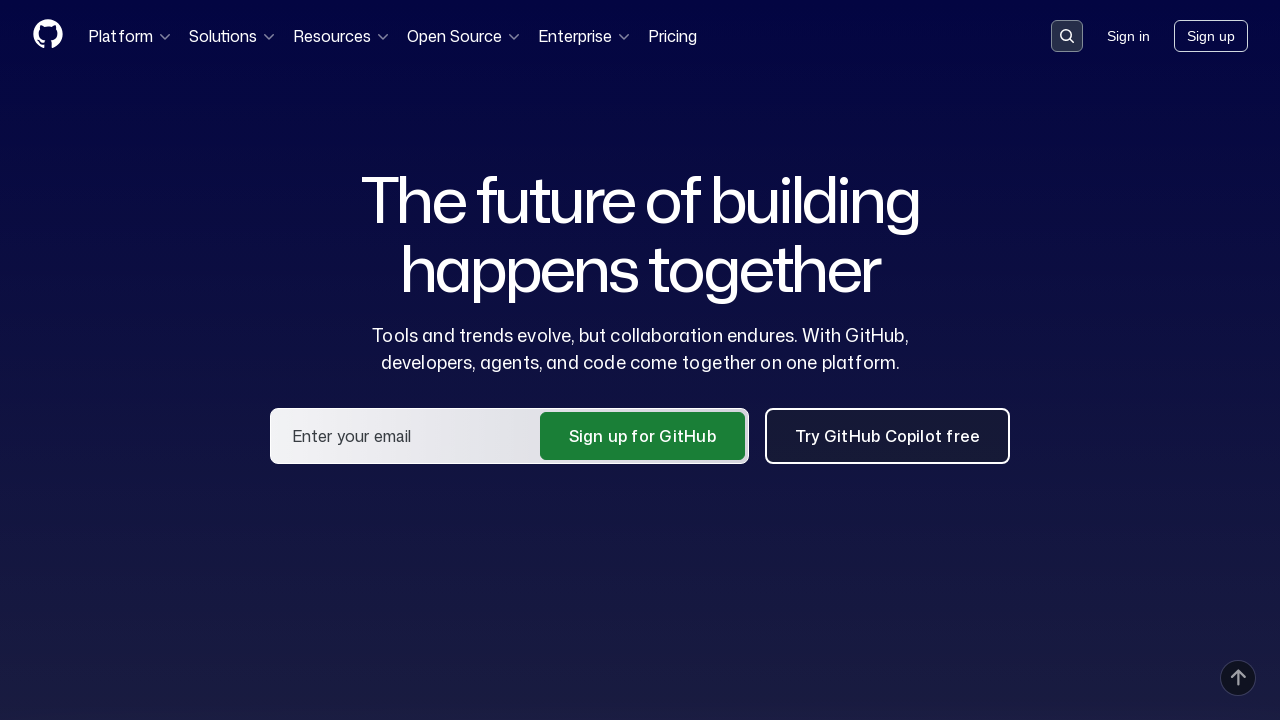

Filled email field in hero section with 'admin' on #hero_user_email
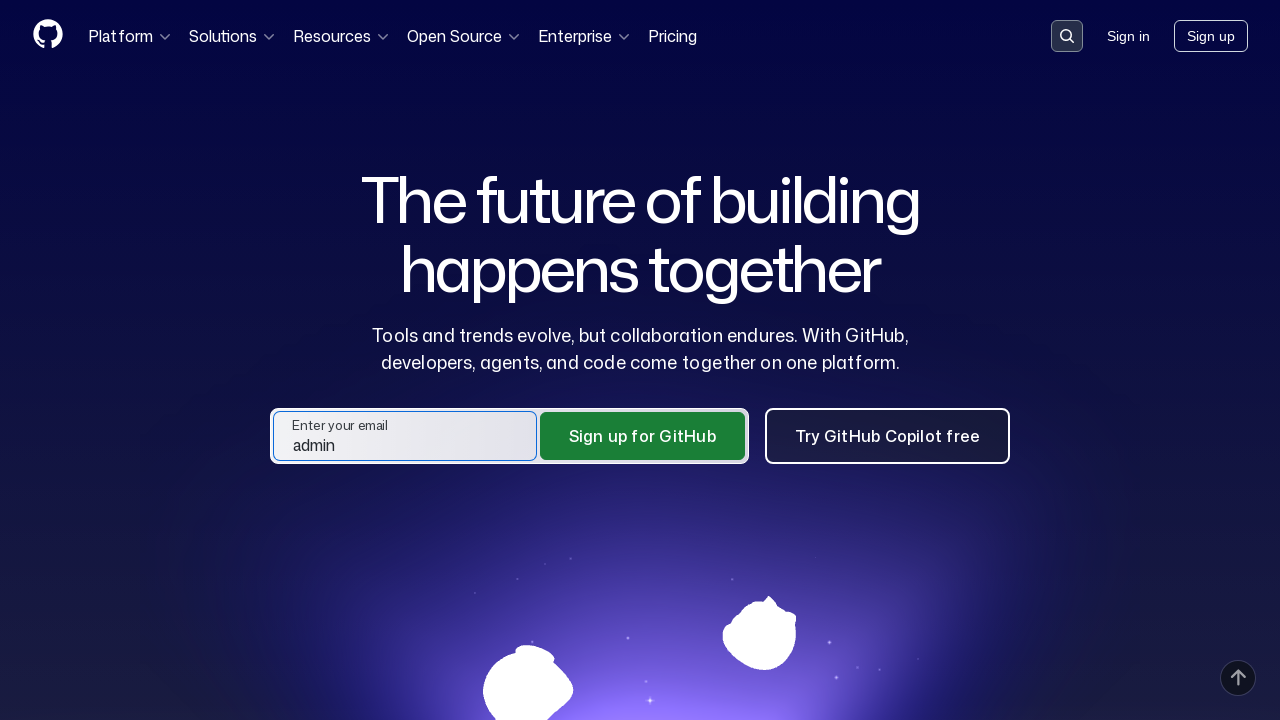

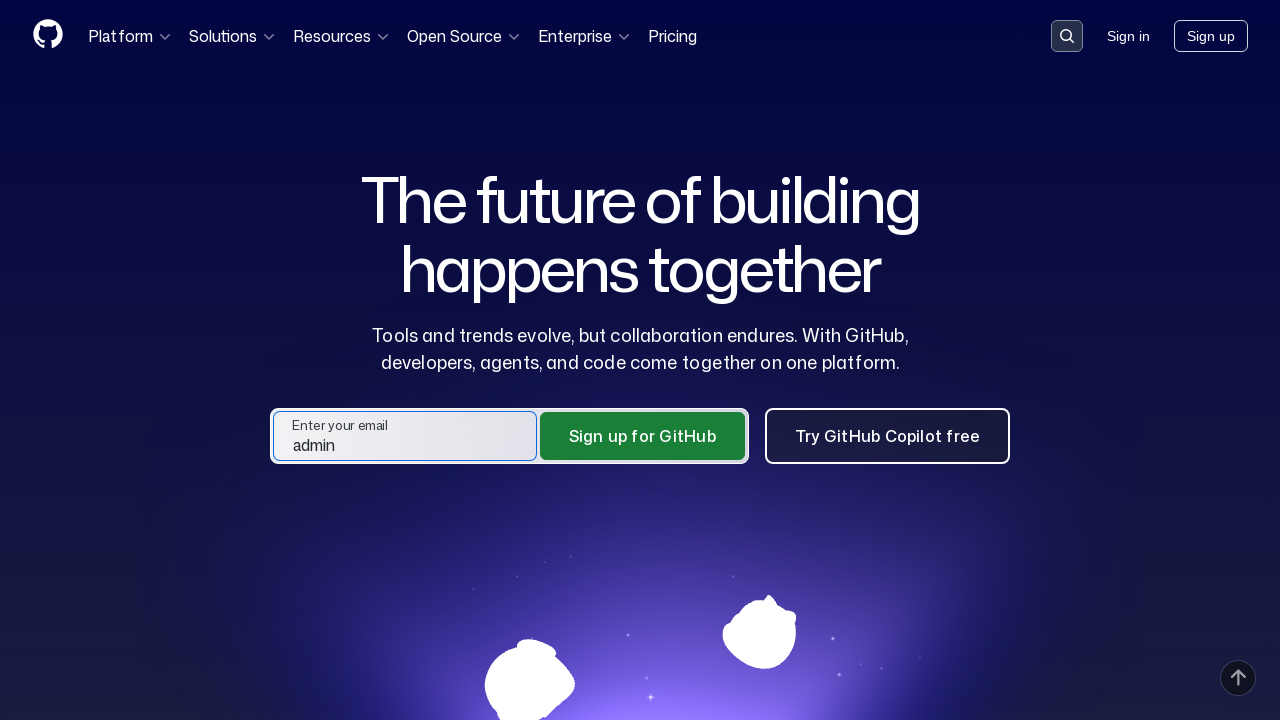